Tests explicit wait for element presence by waiting for specific text content to be present on the page

Starting URL: https://kristinek.github.io/site/examples/sync

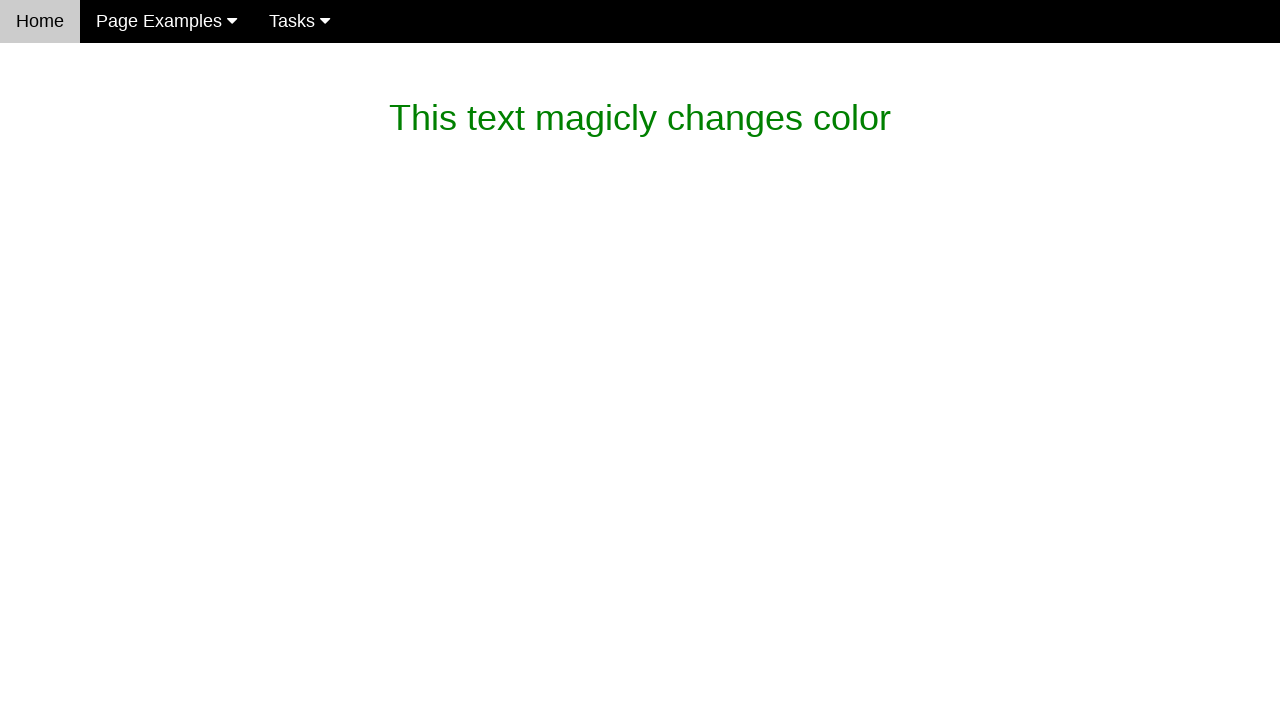

Waited for element with text 'What is this magic? It's dev magic~' to be present
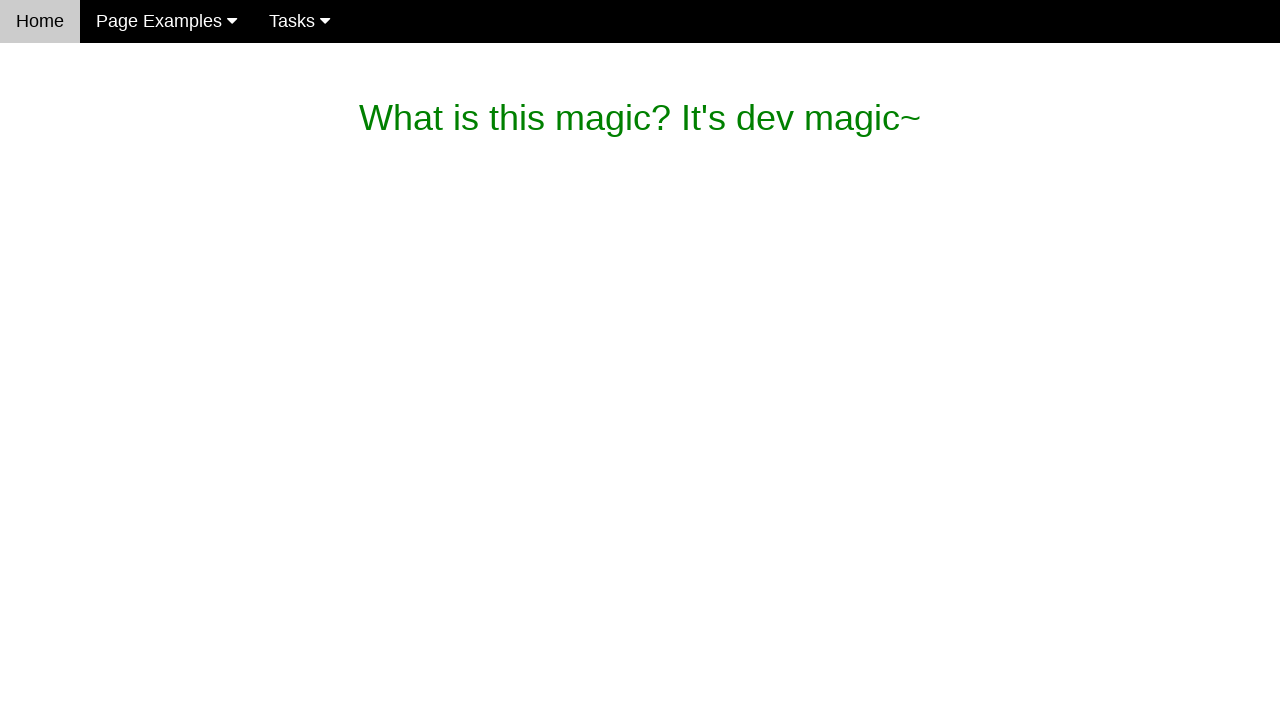

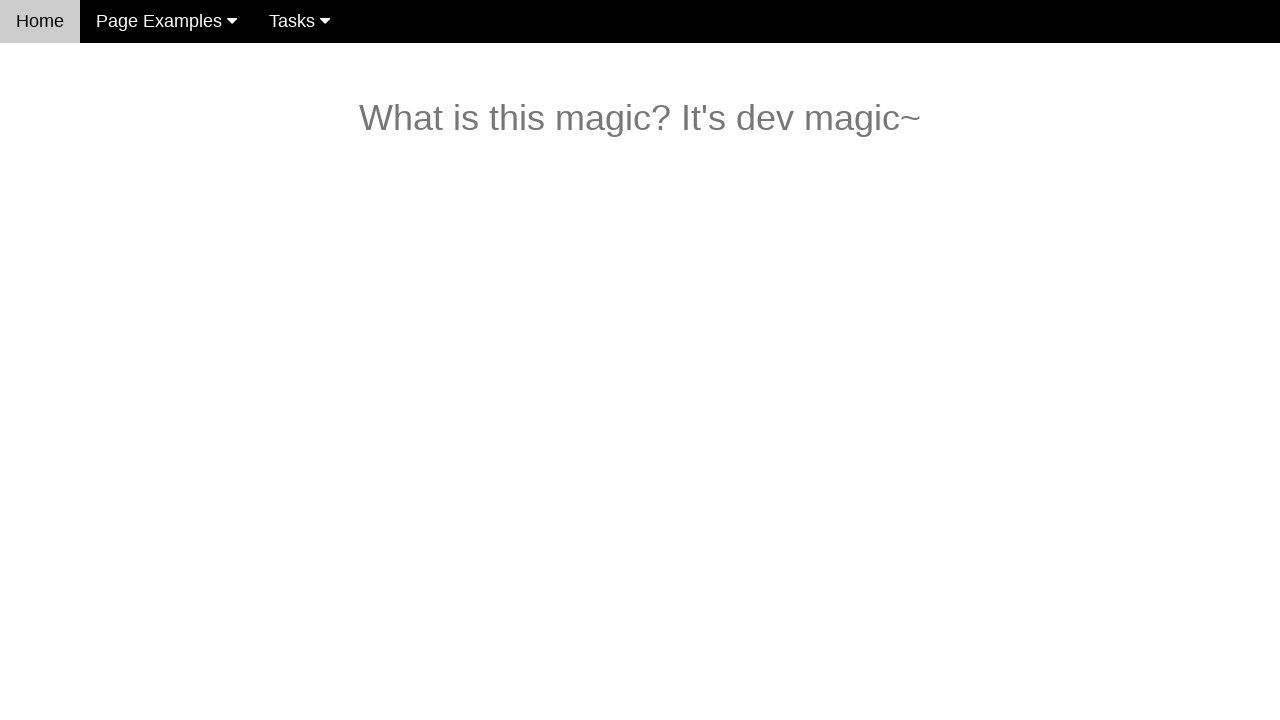